Tests the e-commerce flow on Demoblaze by navigating to the Laptops category, selecting a Sony Vaio i5 laptop, and adding it to the cart.

Starting URL: https://demoblaze.com/index.html#

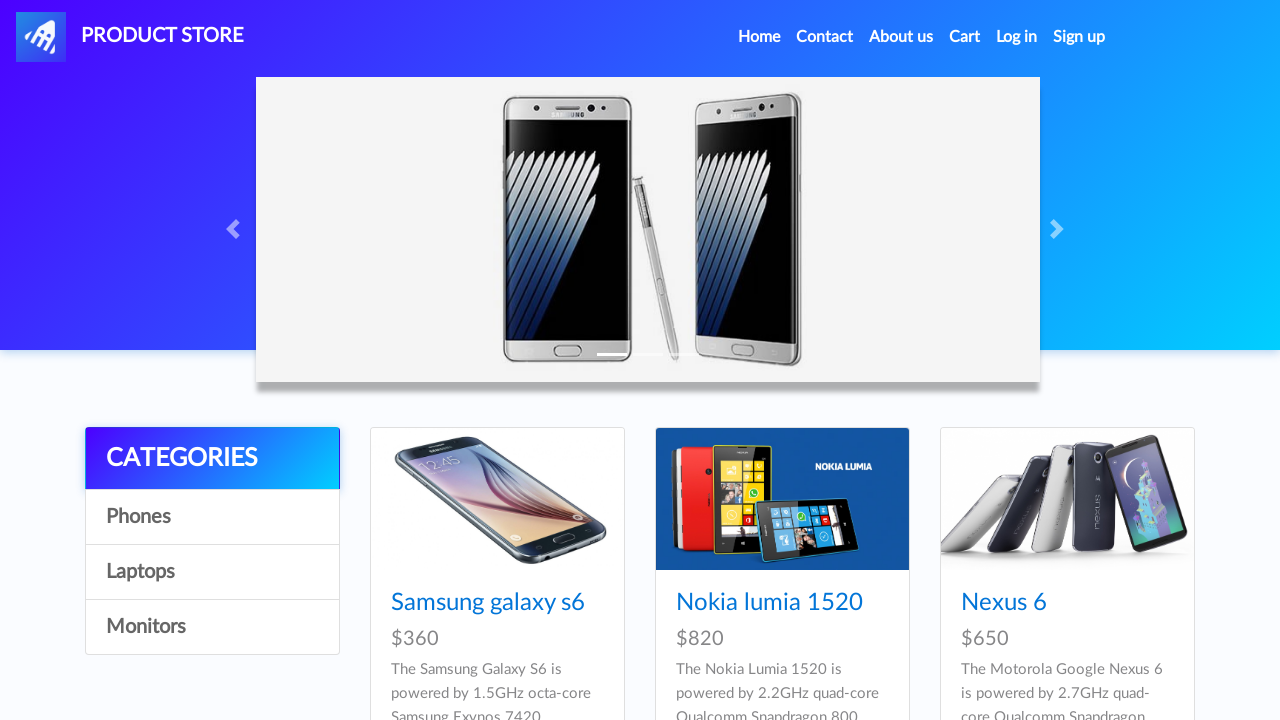

Clicked on Laptops category link at (212, 572) on xpath=//a[contains(text(),'Laptops')]
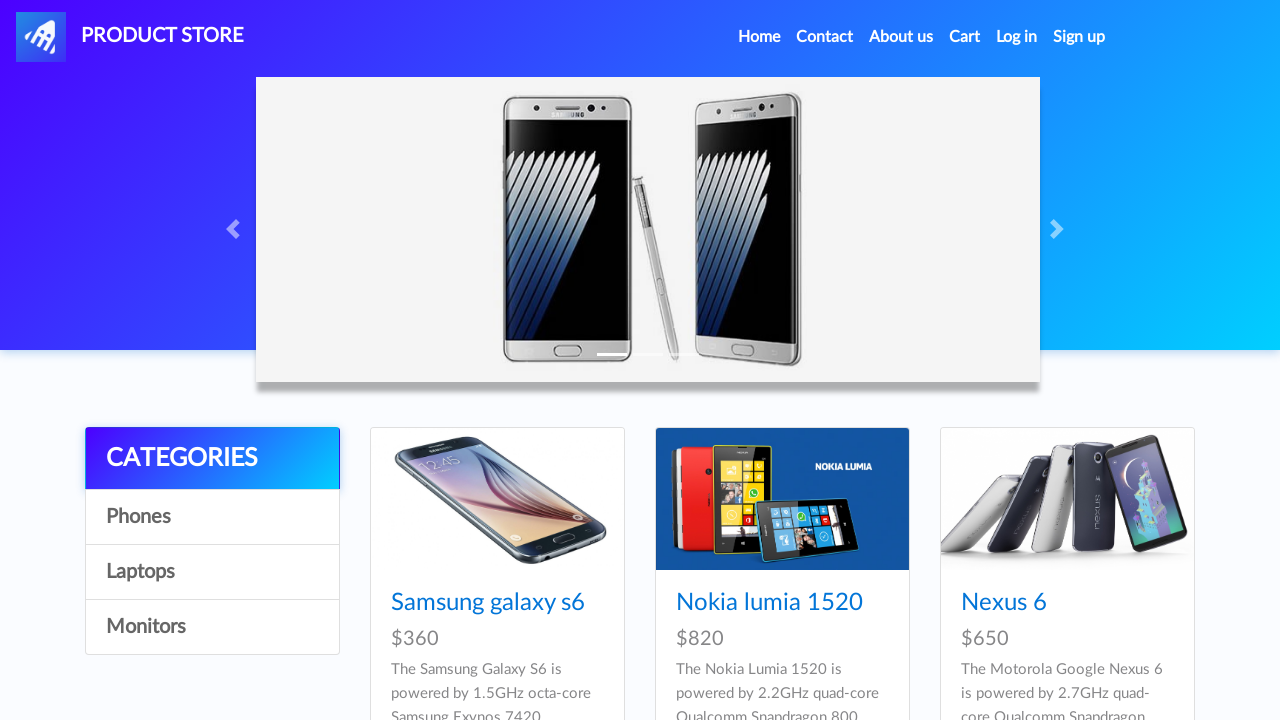

Laptops page loaded and Sony vaio i5 product became visible
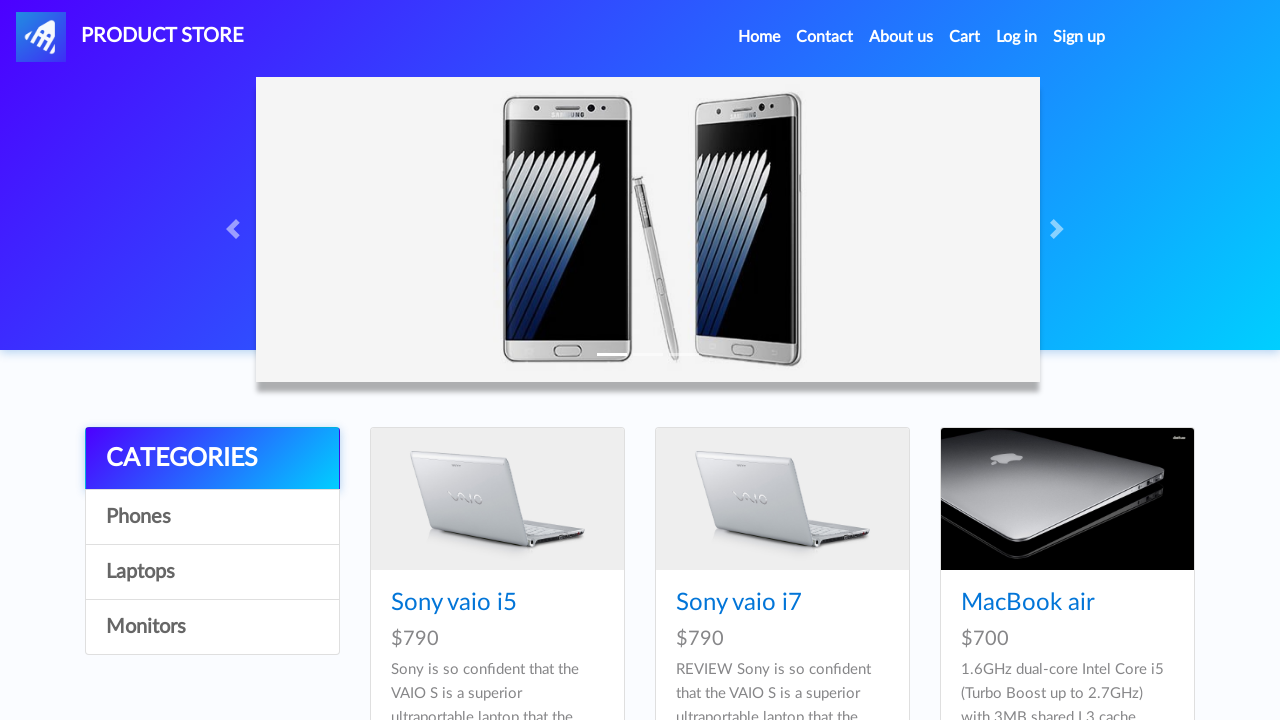

Clicked on Sony vaio i5 laptop product at (454, 603) on xpath=//a[contains(text(),'Sony vaio i5')]
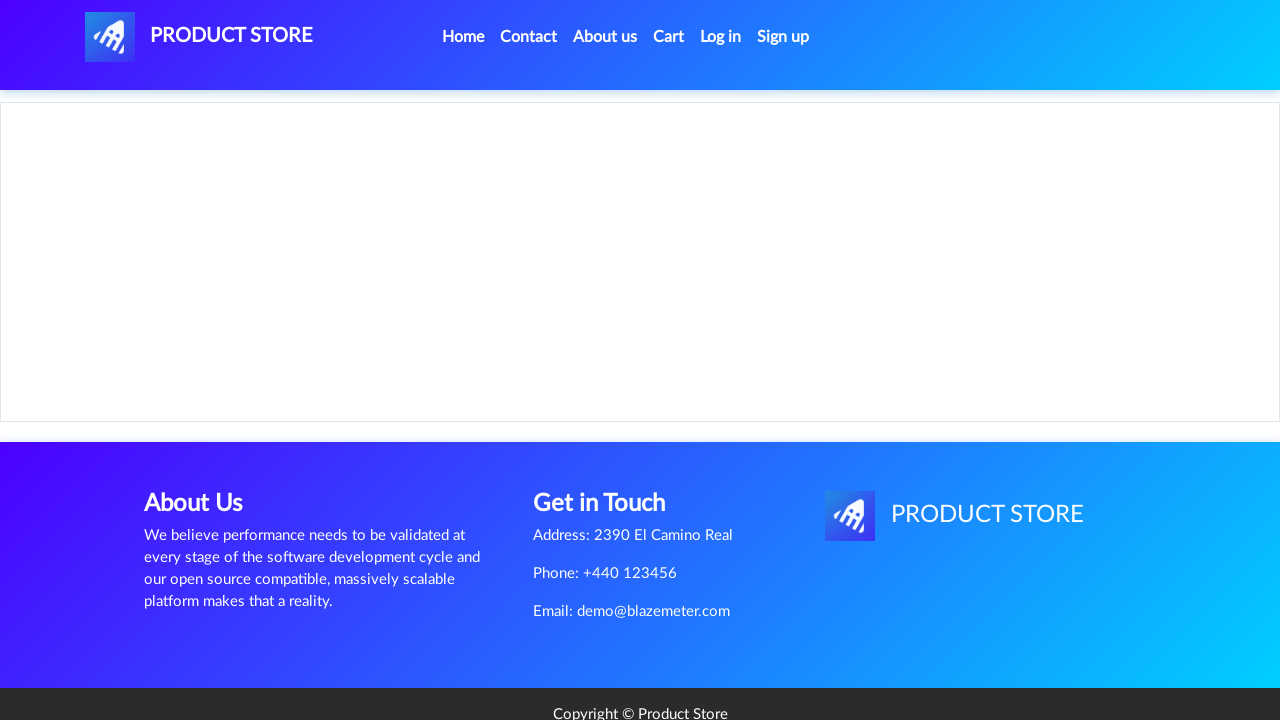

Product page loaded and Add to cart button became visible
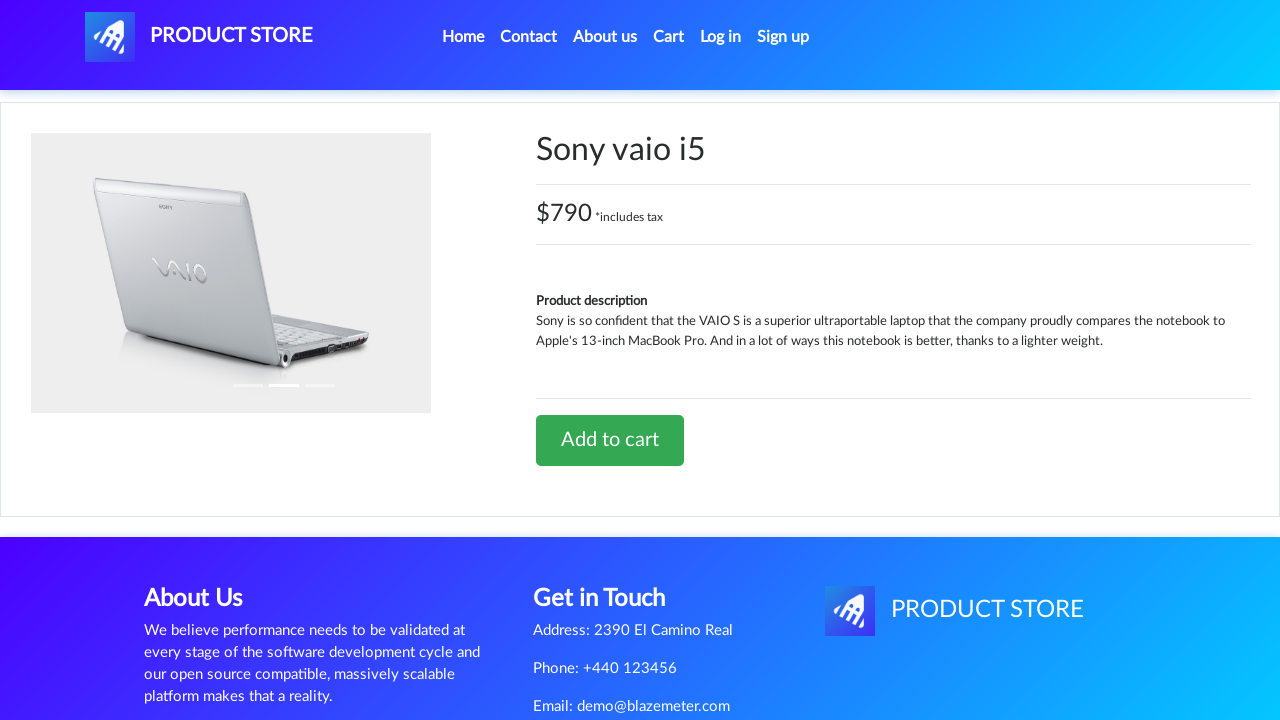

Clicked Add to cart button for Sony vaio i5 laptop at (610, 440) on xpath=//a[contains(text(),'Add to cart')]
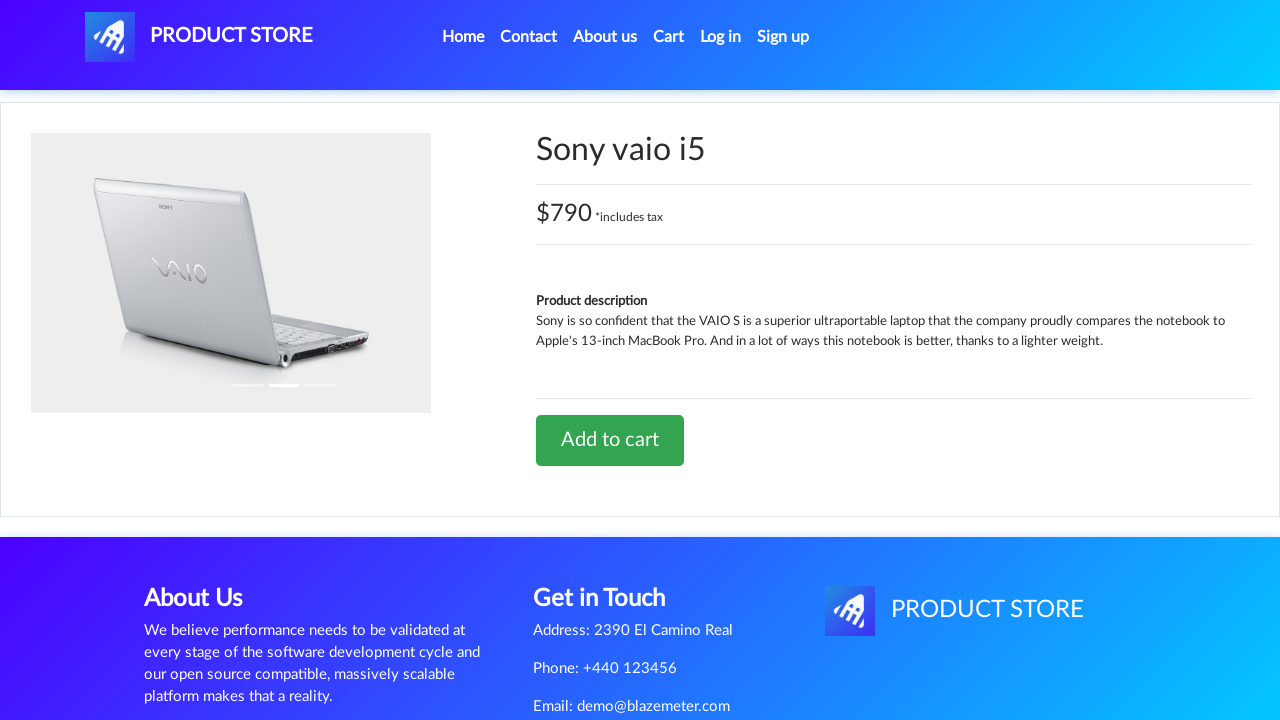

Waited for cart action to complete
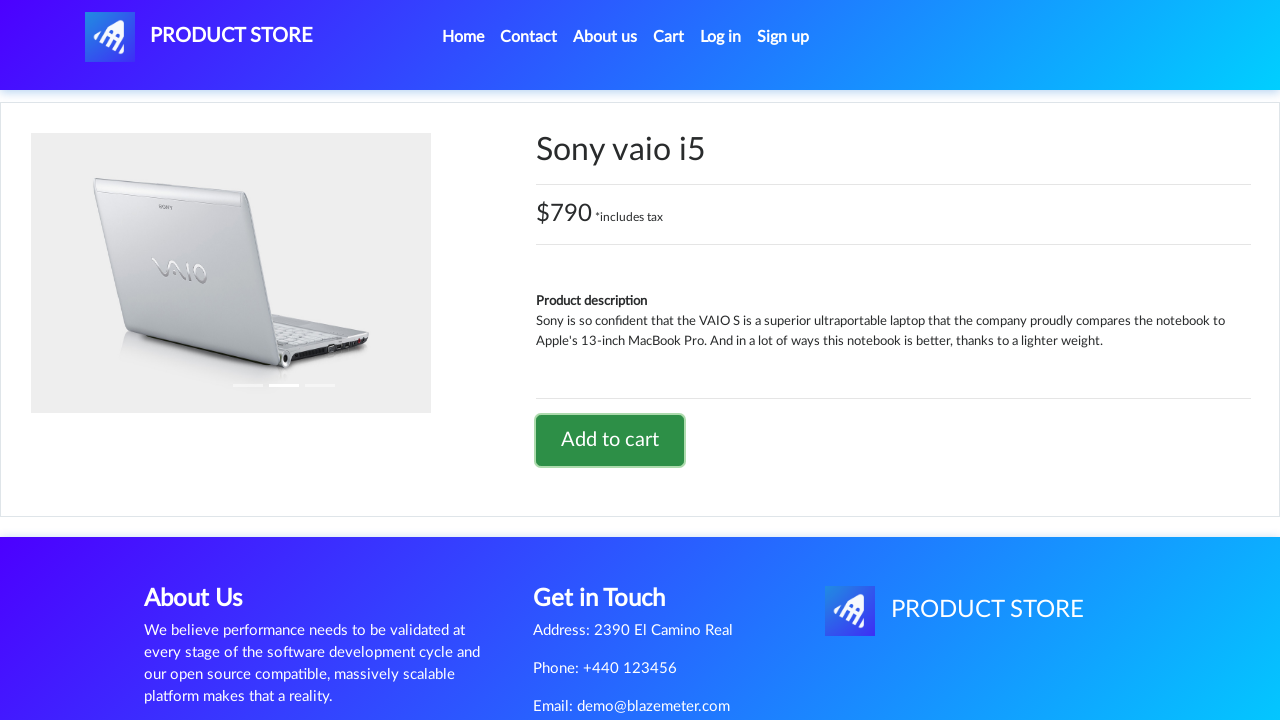

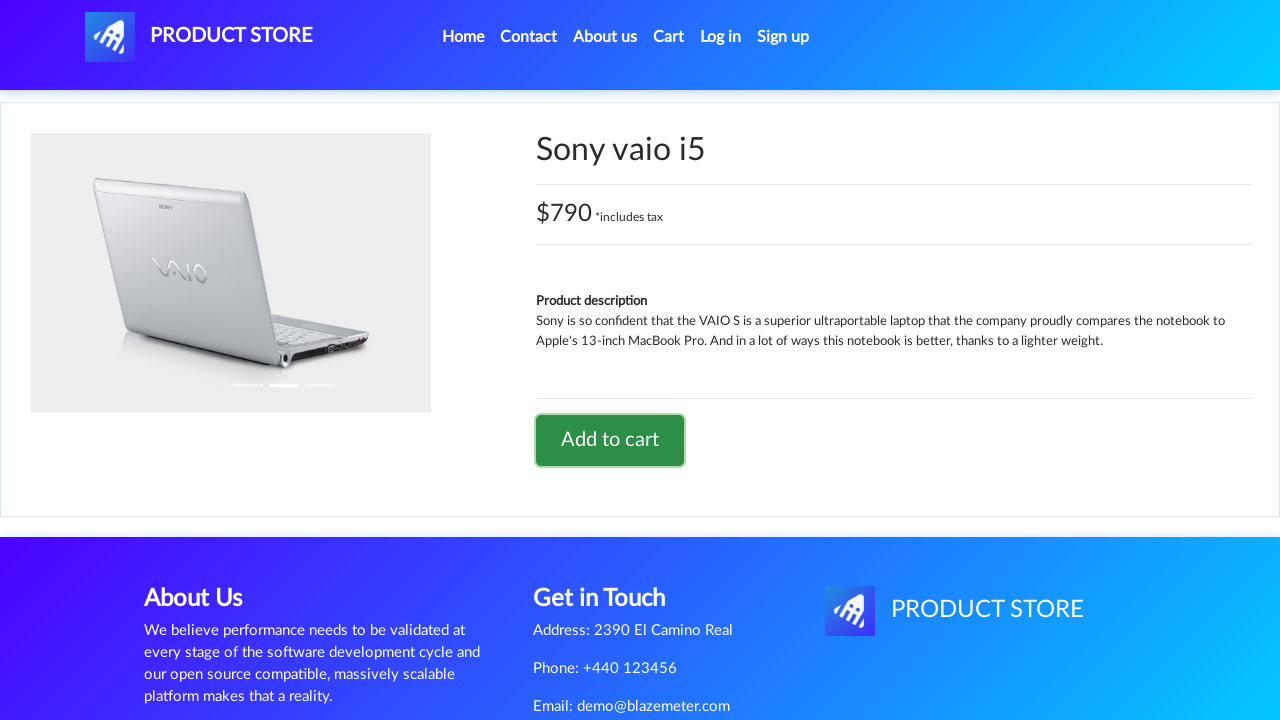